Tests drag and drop functionality on jQuery UI demo page by dragging an element to a drop target within an iframe

Starting URL: https://jqueryui.com/droppable/

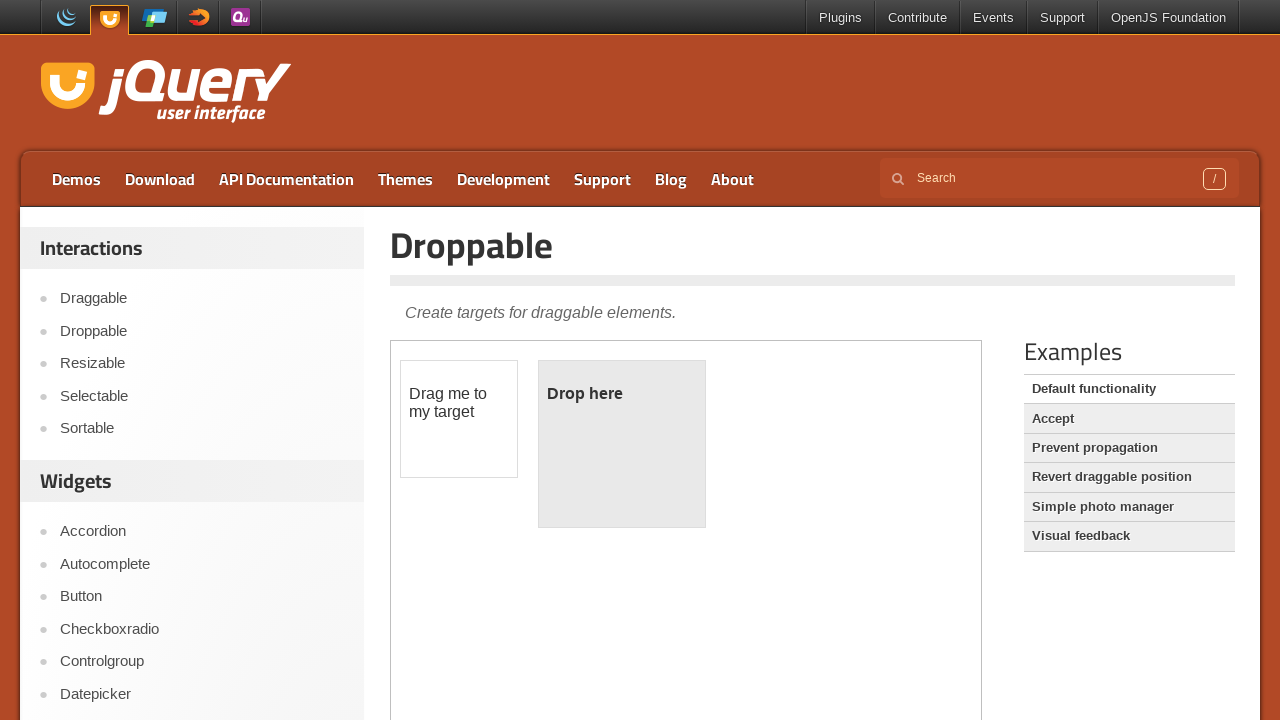

Located the first iframe containing the drag and drop demo
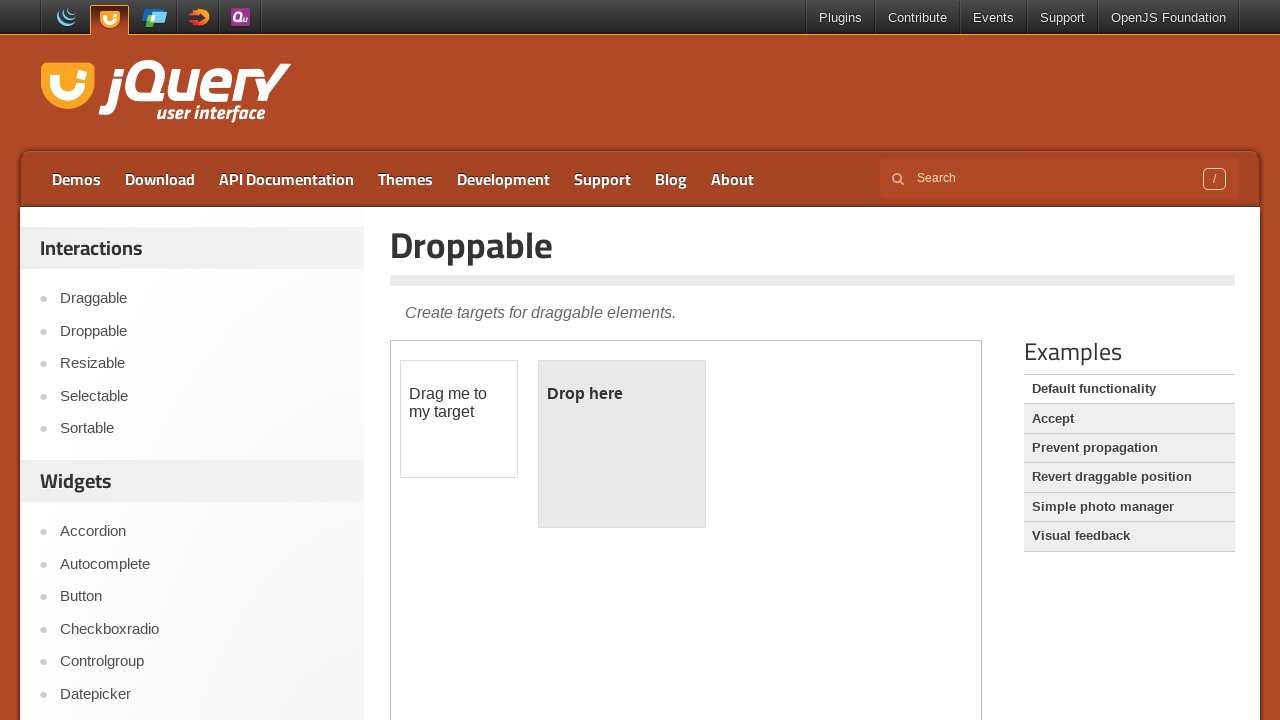

Located the draggable element 'Drag me to my target'
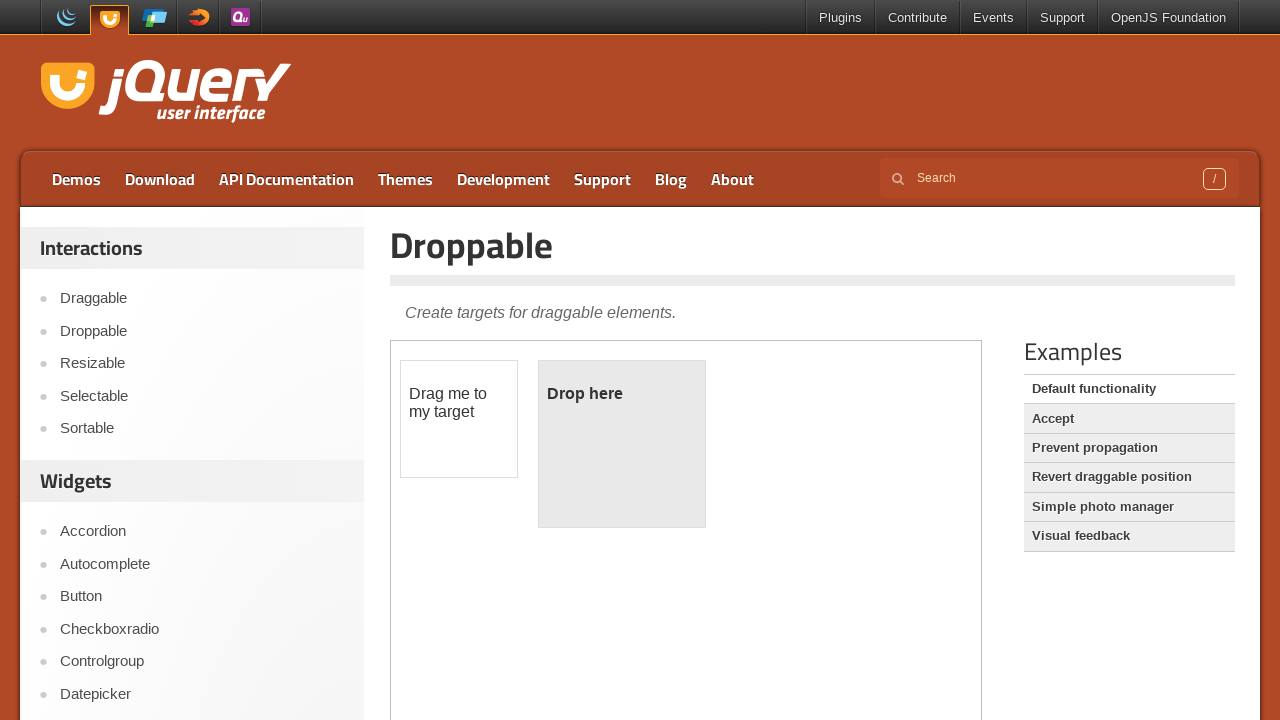

Located the droppable target element
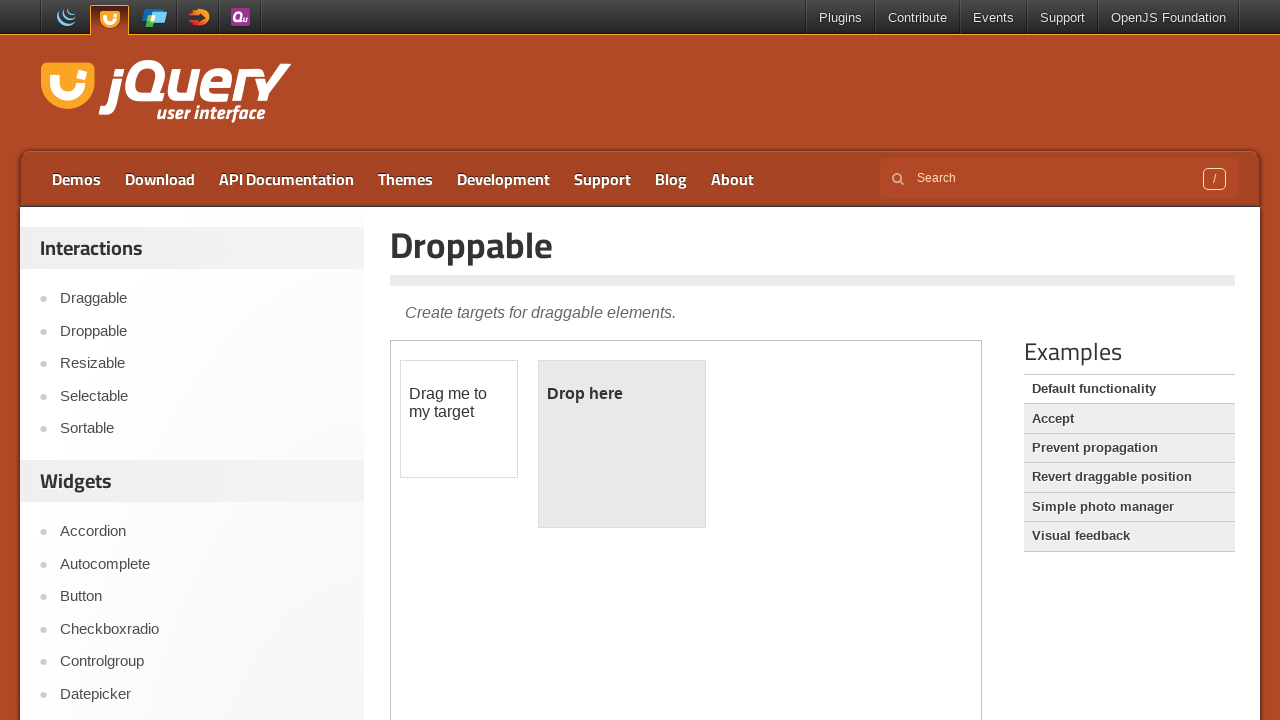

Dragged element to the drop target at (622, 444)
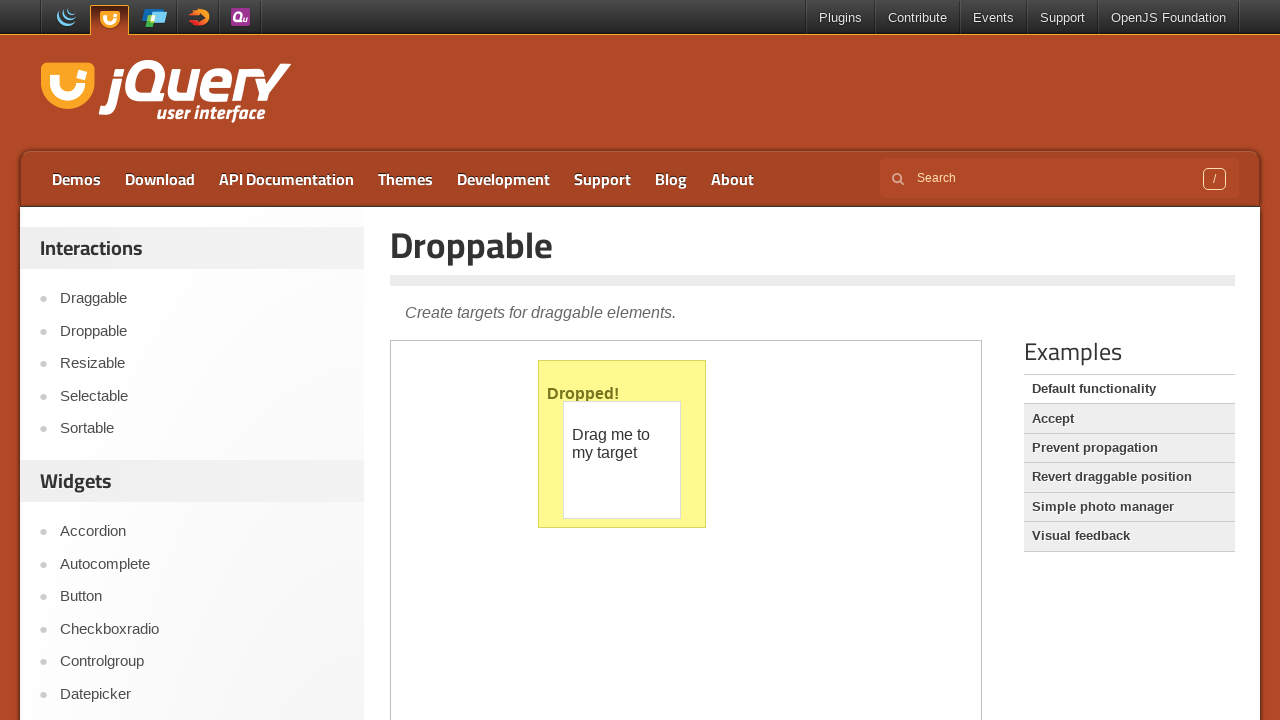

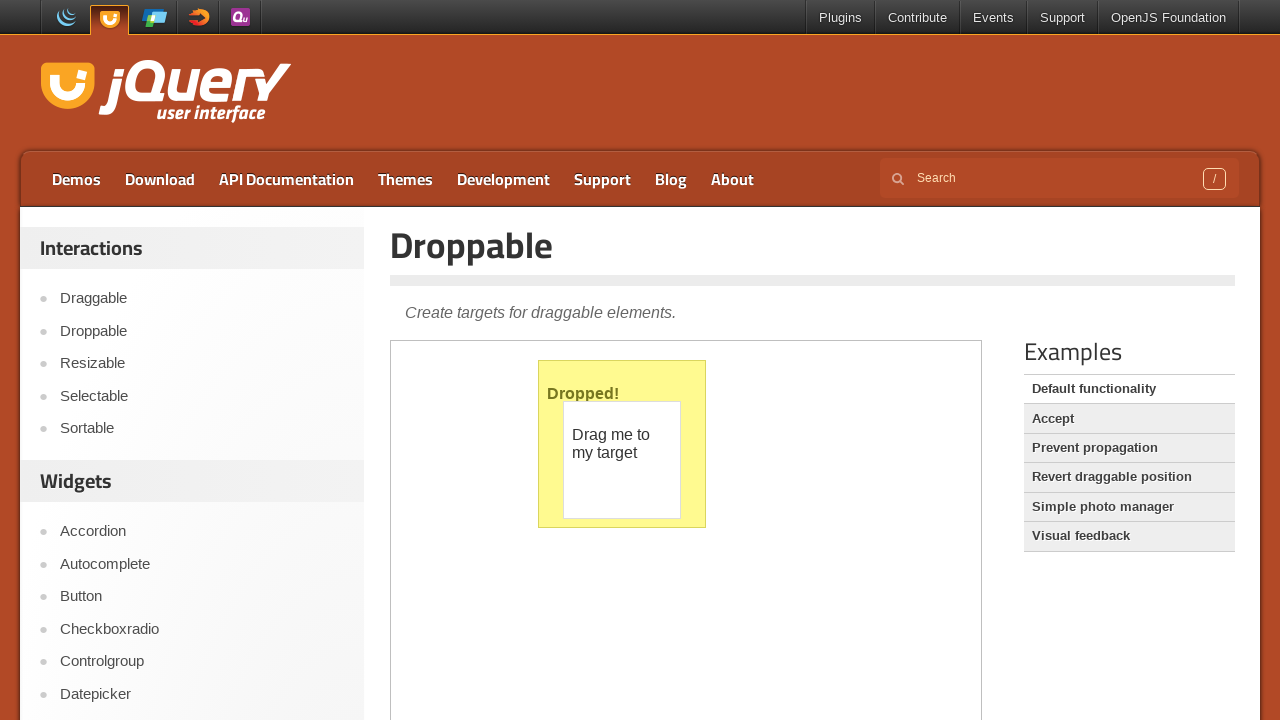